Tests getting element information from the logo and verifying visibility

Starting URL: https://duckduckgo.com/

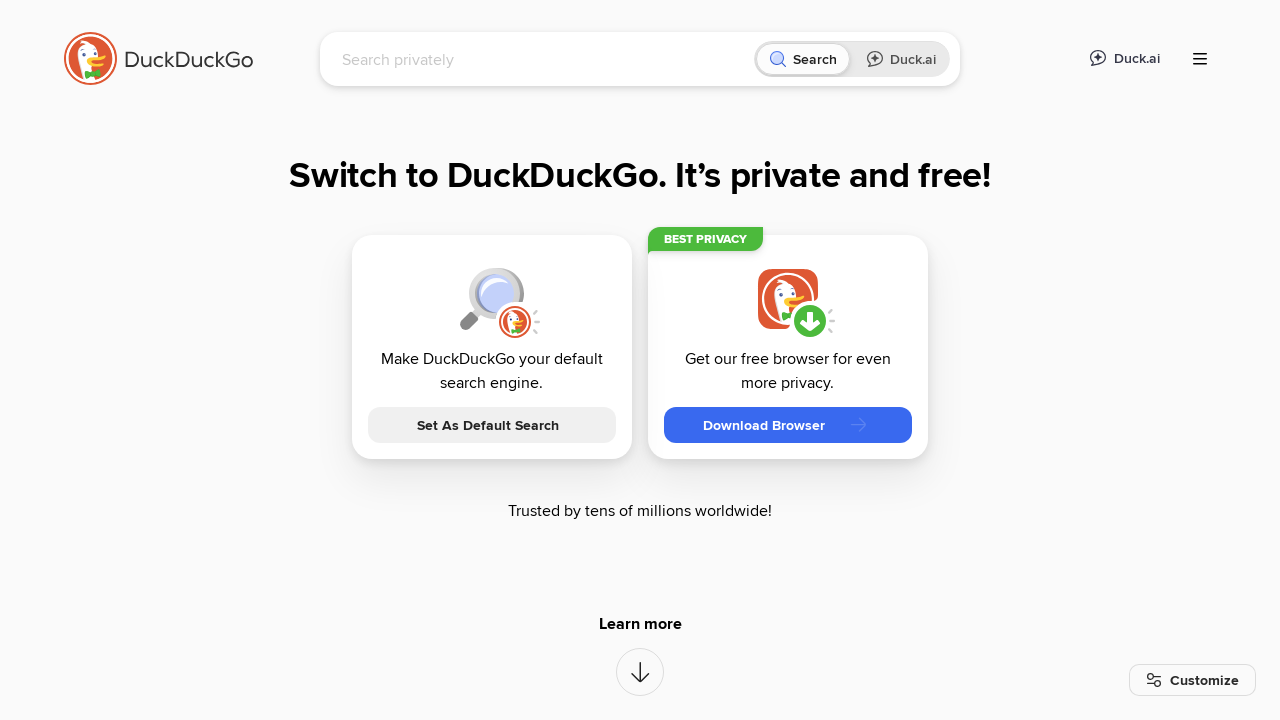

Located logo element using XPath selector
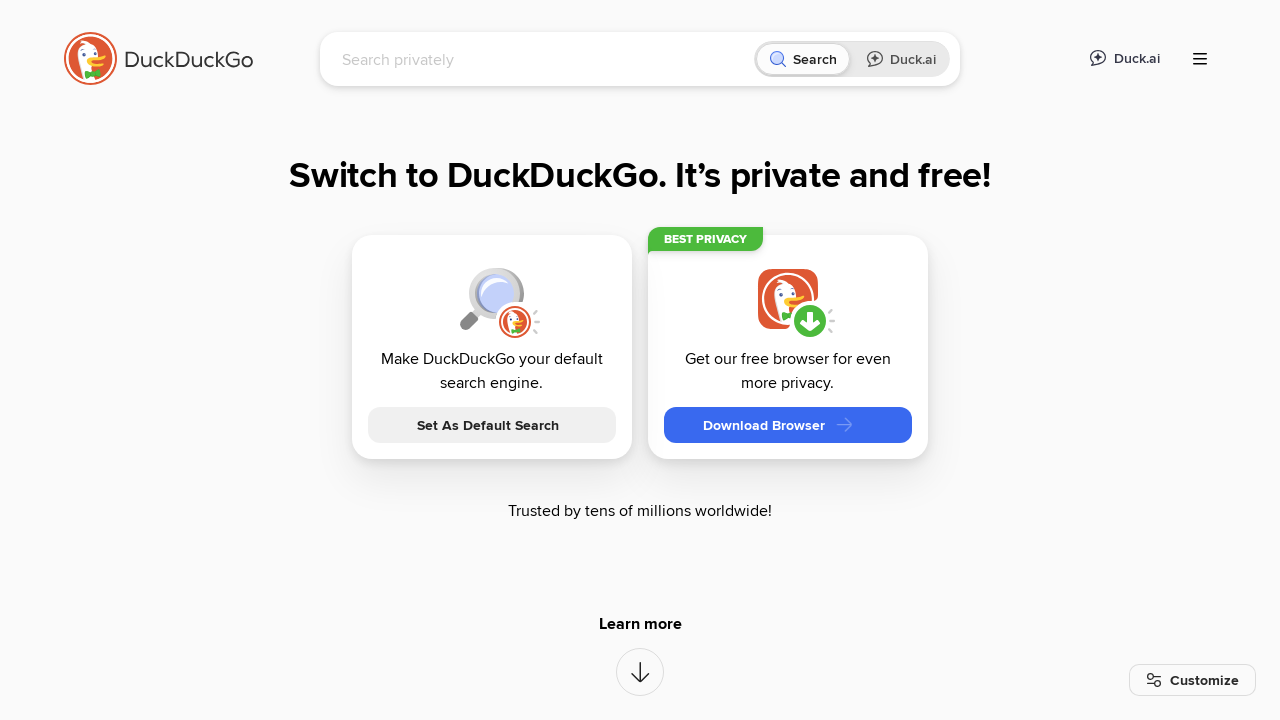

Retrieved text content from logo element
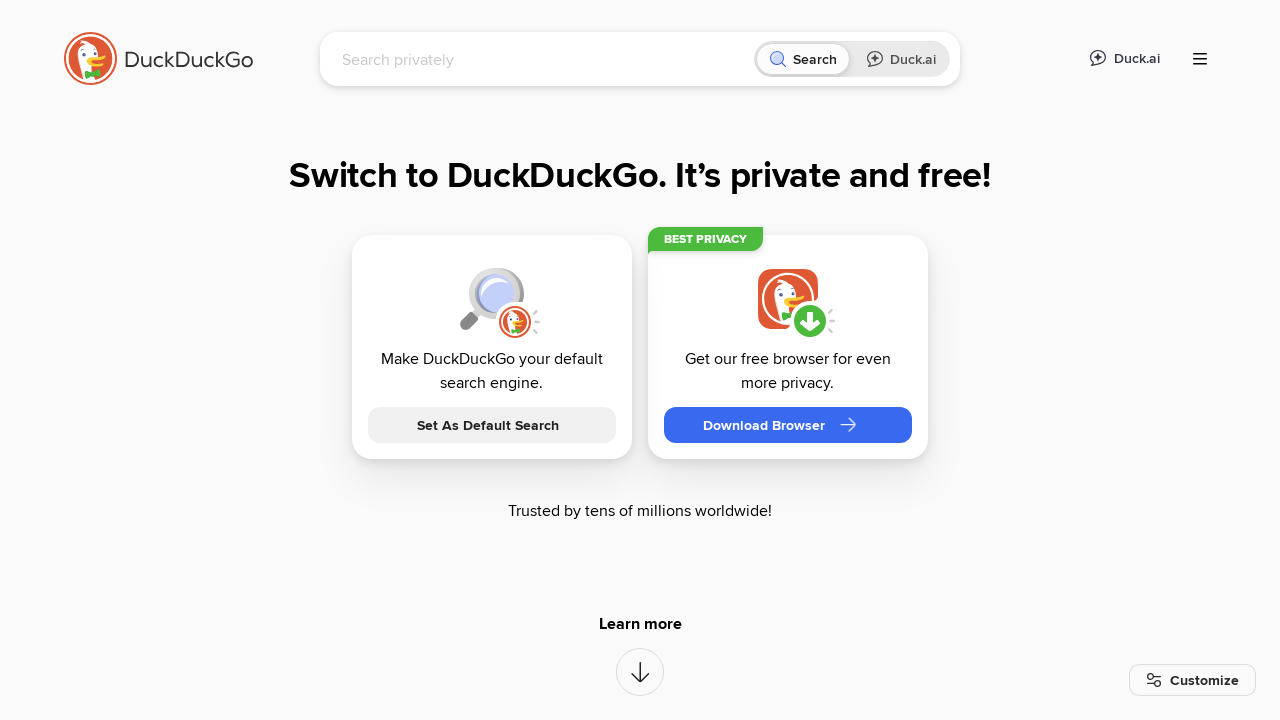

Verified logo text does not contain 'error'
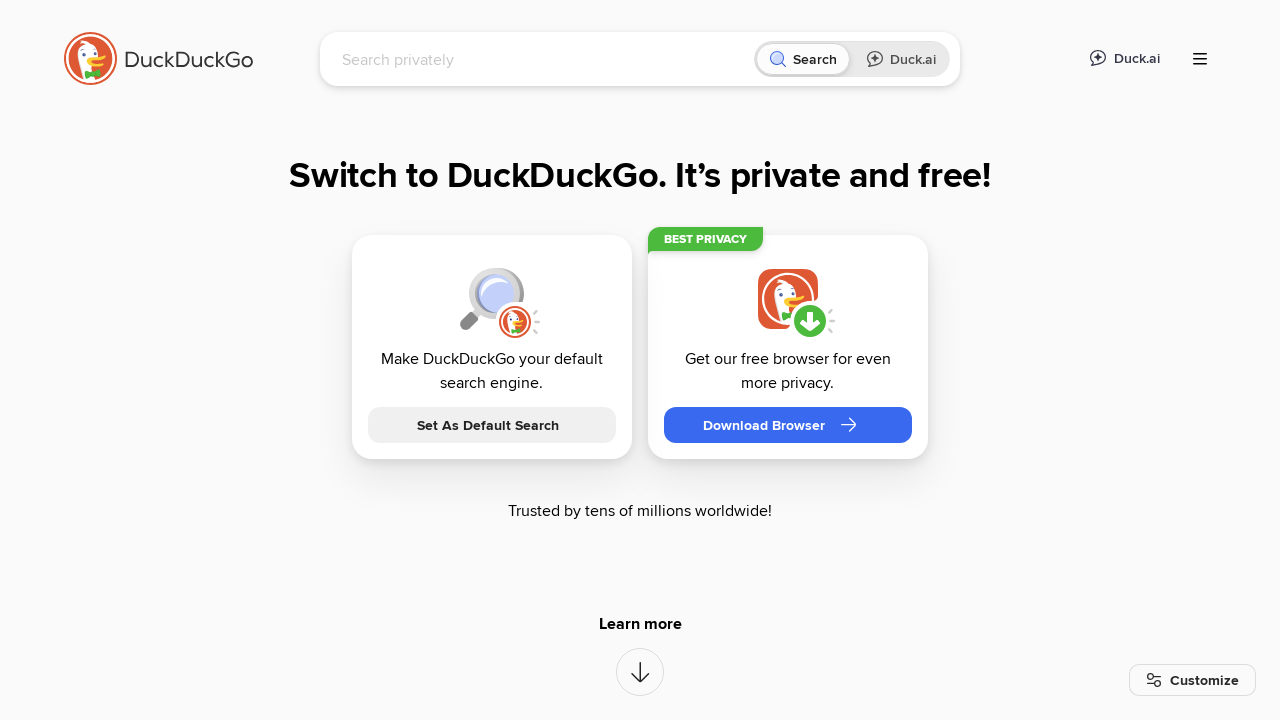

Verified logo element is visible
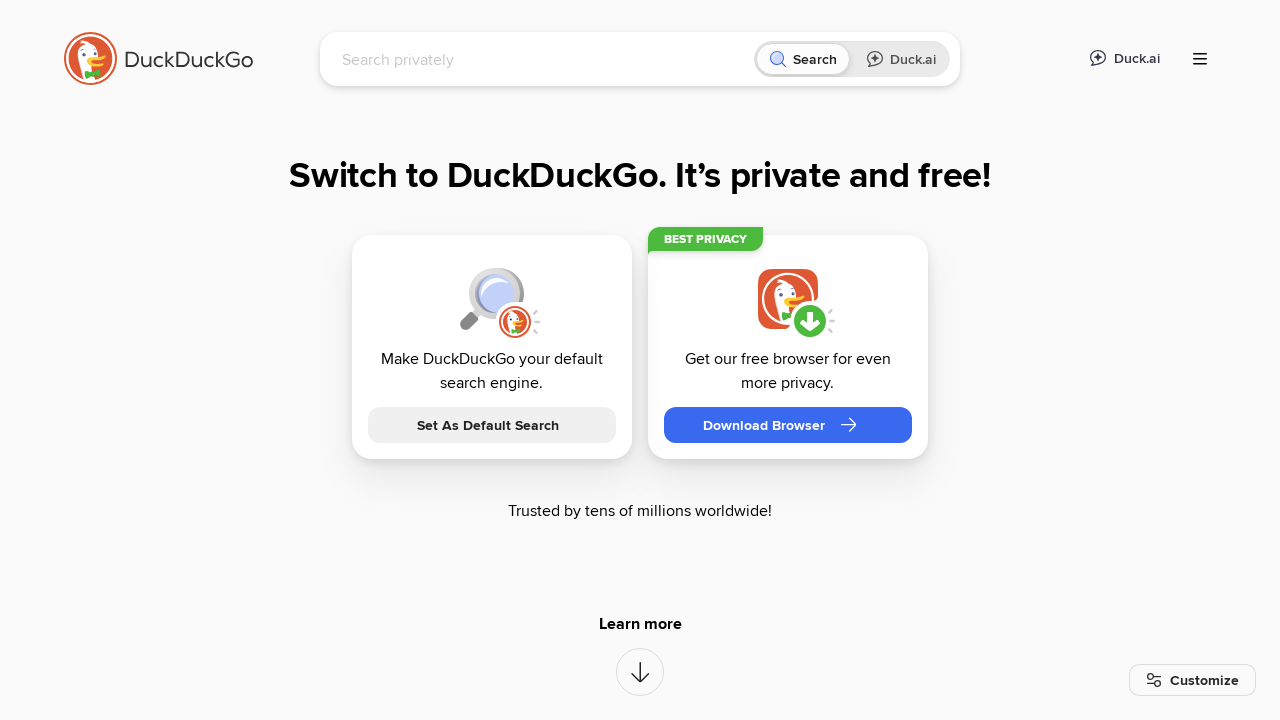

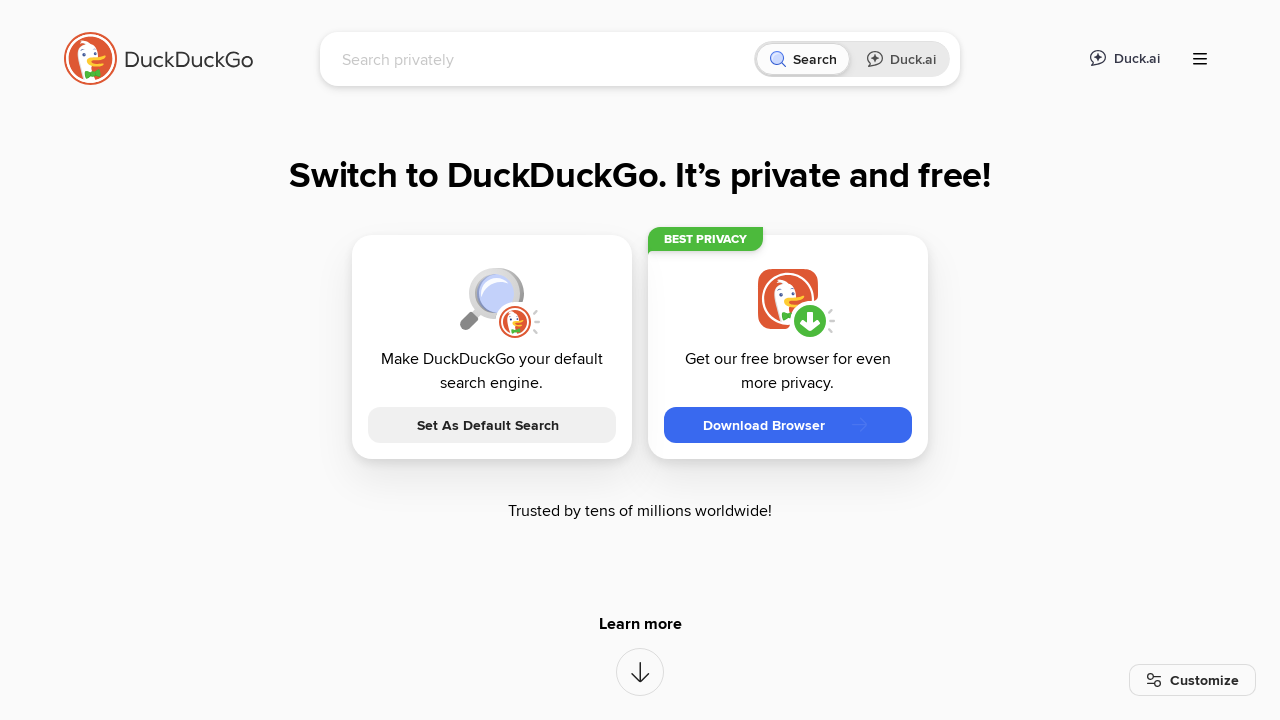